Tests window handling functionality by navigating to a page that opens a new window, switching between parent and child windows, and extracting text from both windows

Starting URL: https://the-internet.herokuapp.com/

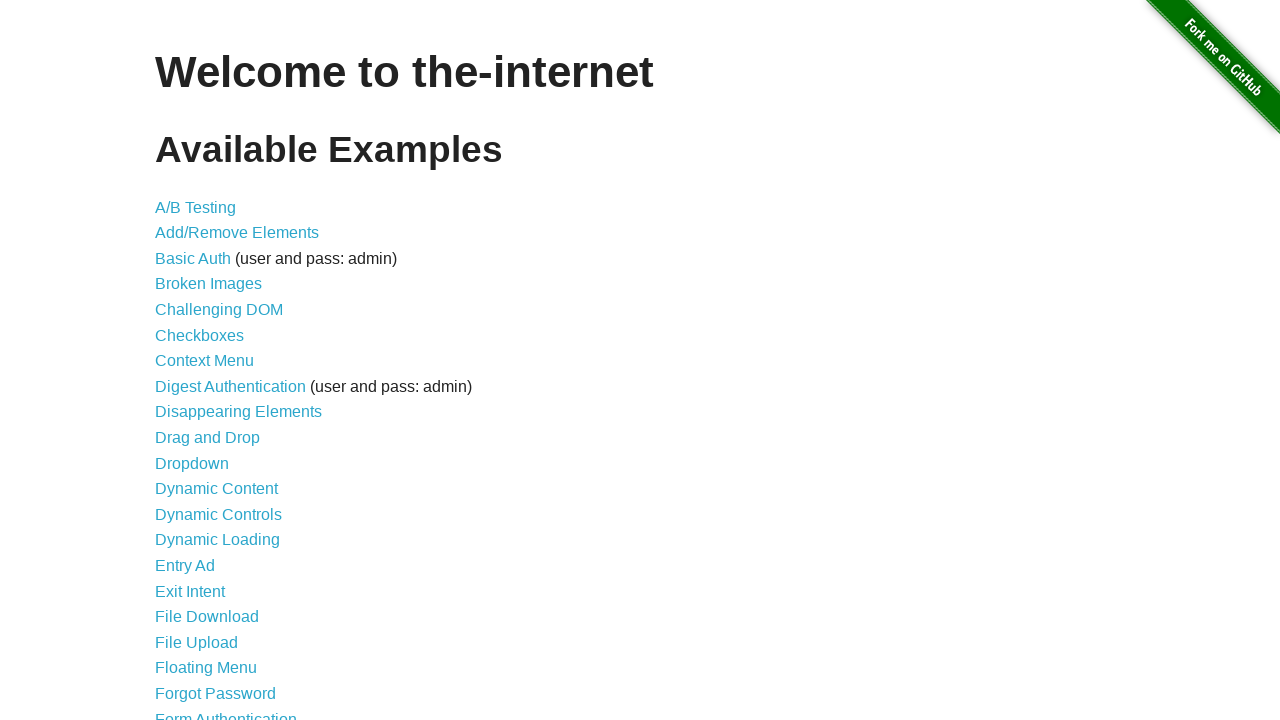

Clicked on 'Multiple Windows' link at (218, 369) on xpath=//a[text()='Multiple Windows']
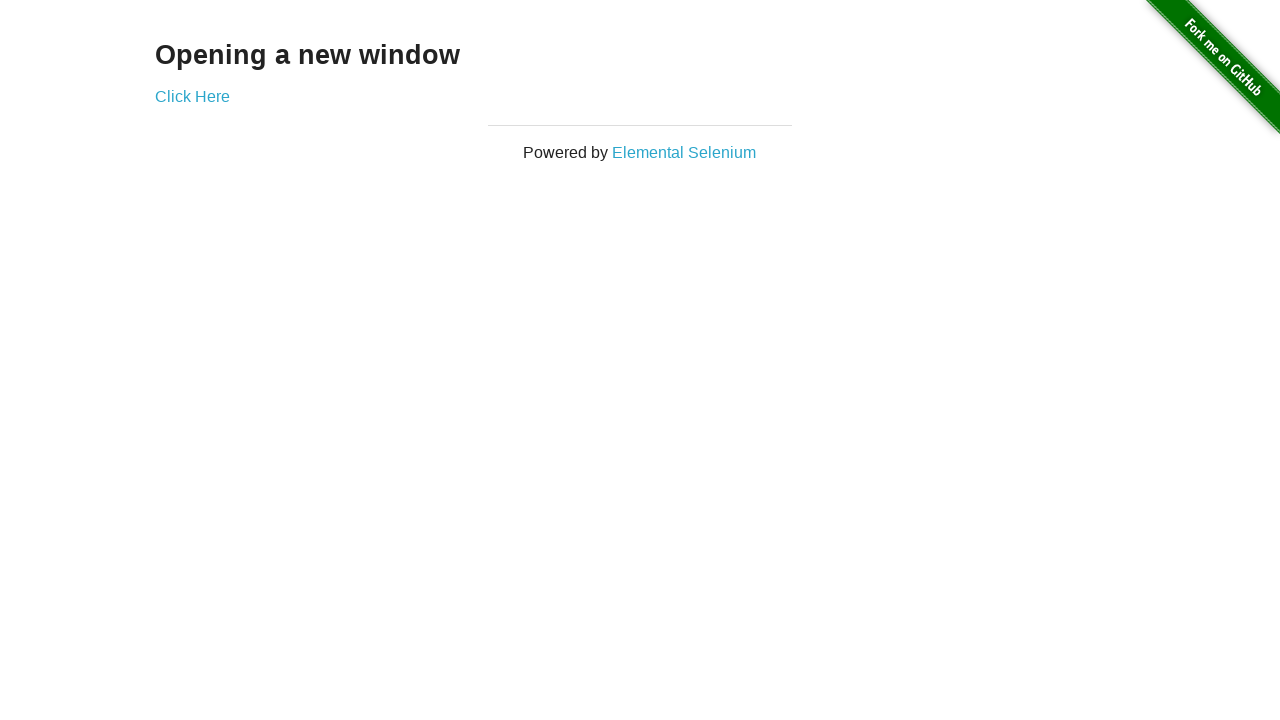

Clicked 'Click Here' to open new window at (192, 96) on xpath=//a[text()='Click Here']
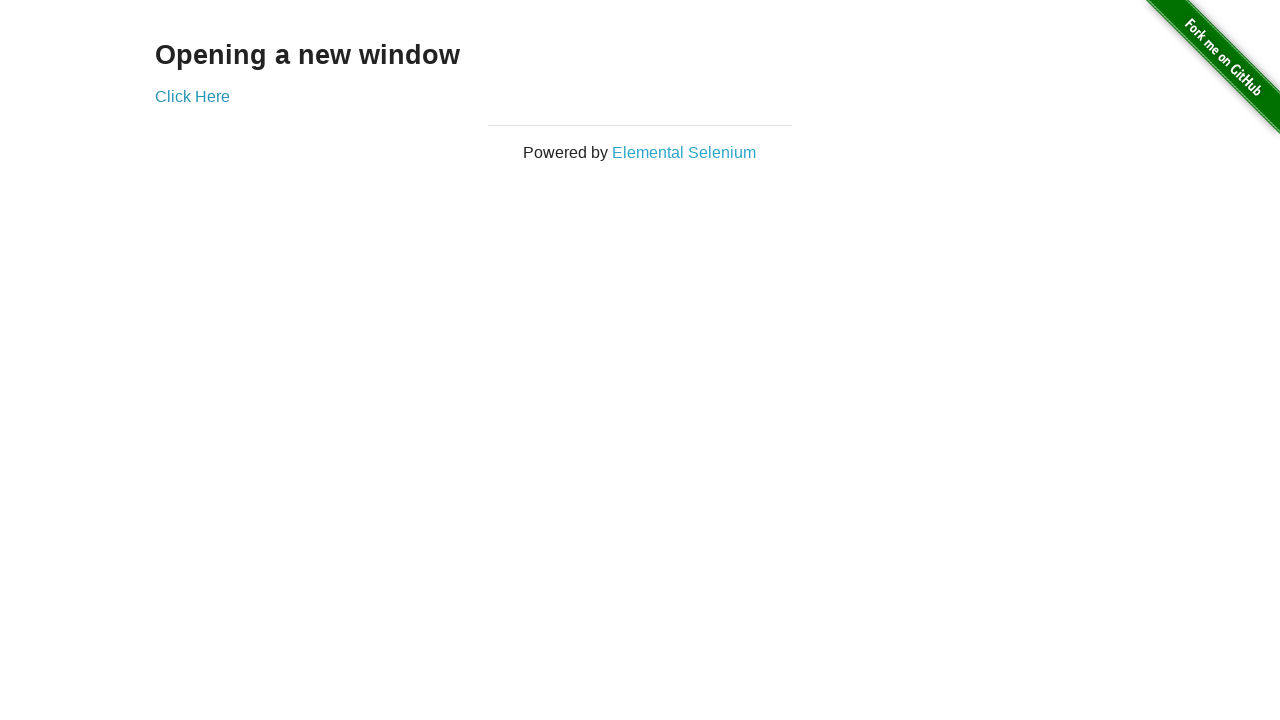

New window/page opened and captured
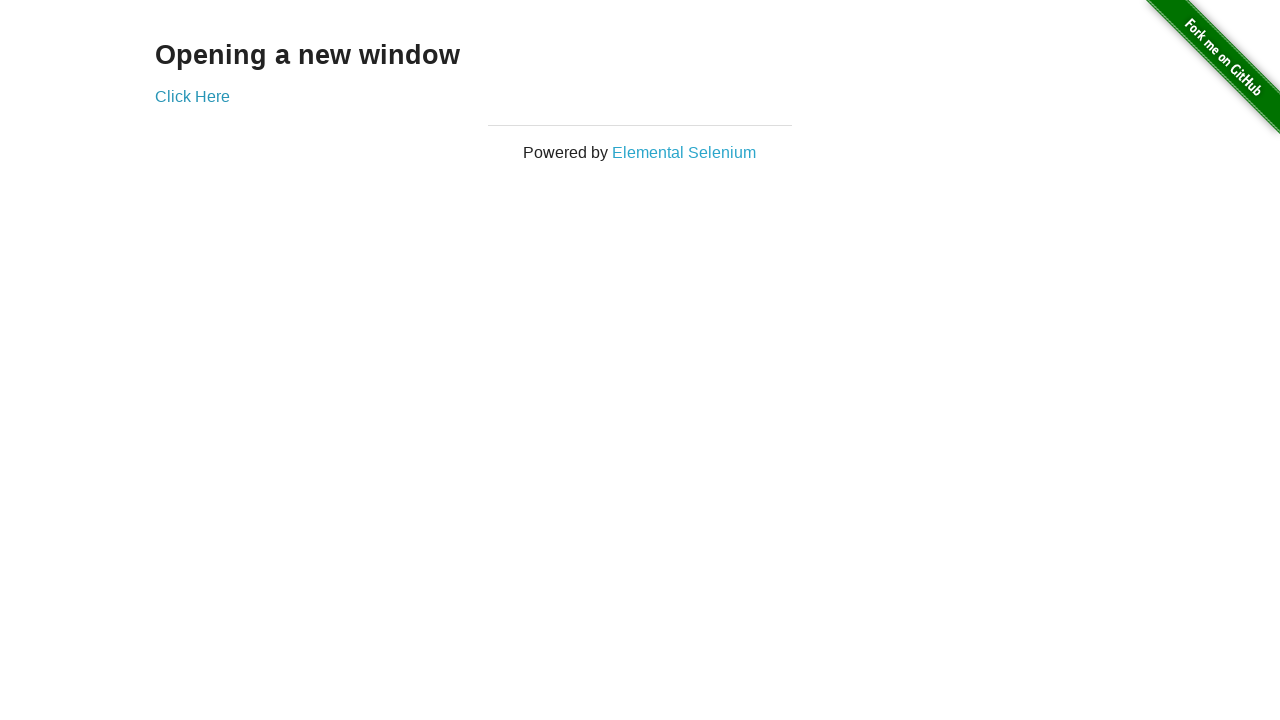

Retrieved text from new window: 
  New Window

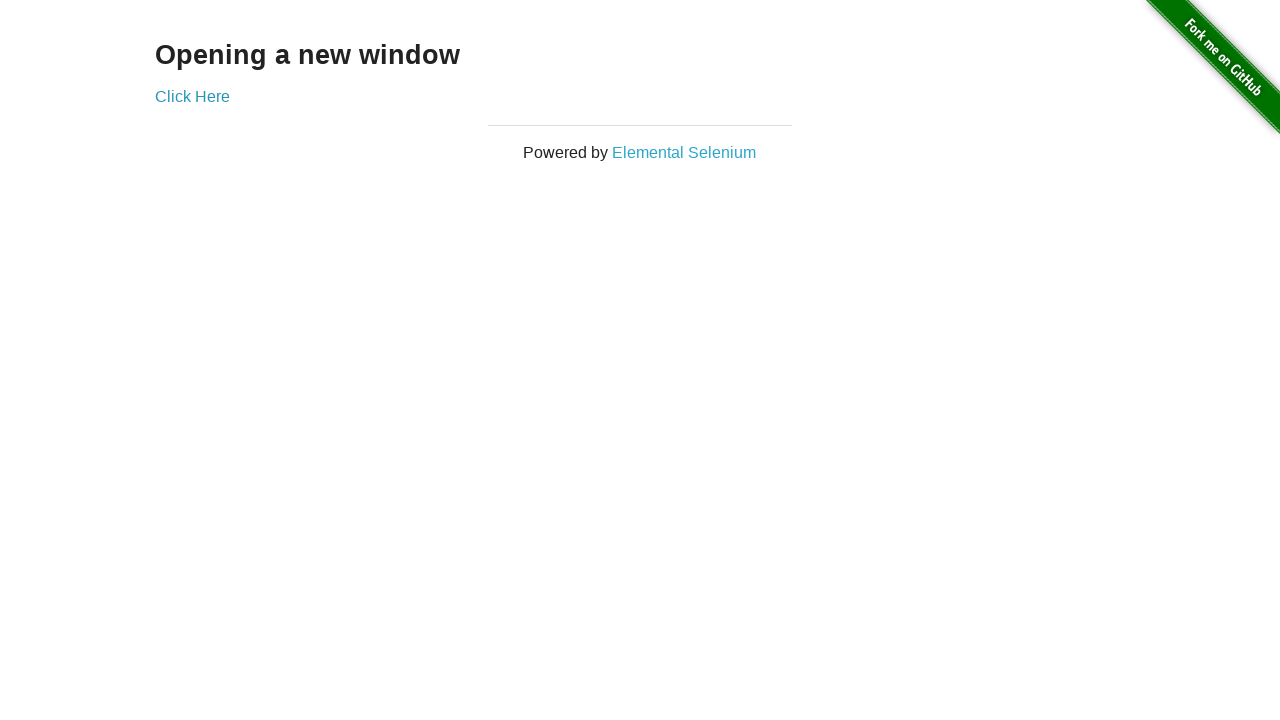

Retrieved text from parent window
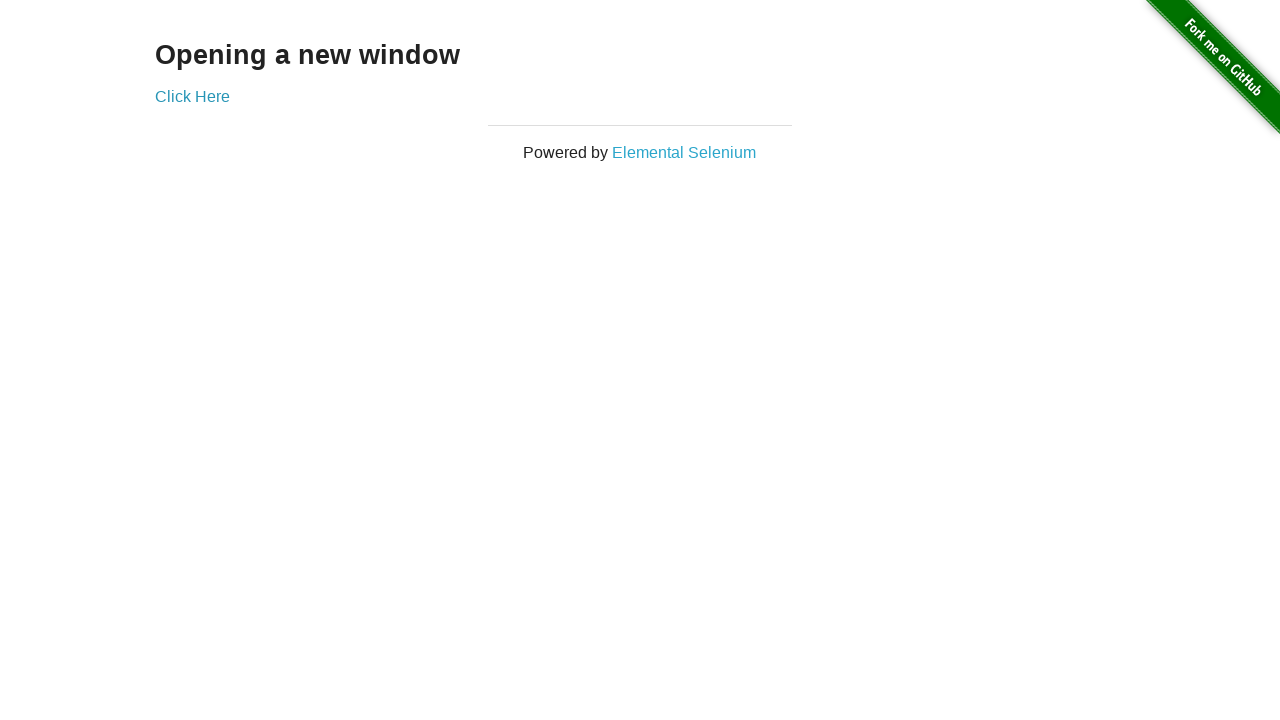

Extracted trimmed parent window text: Opening a new window
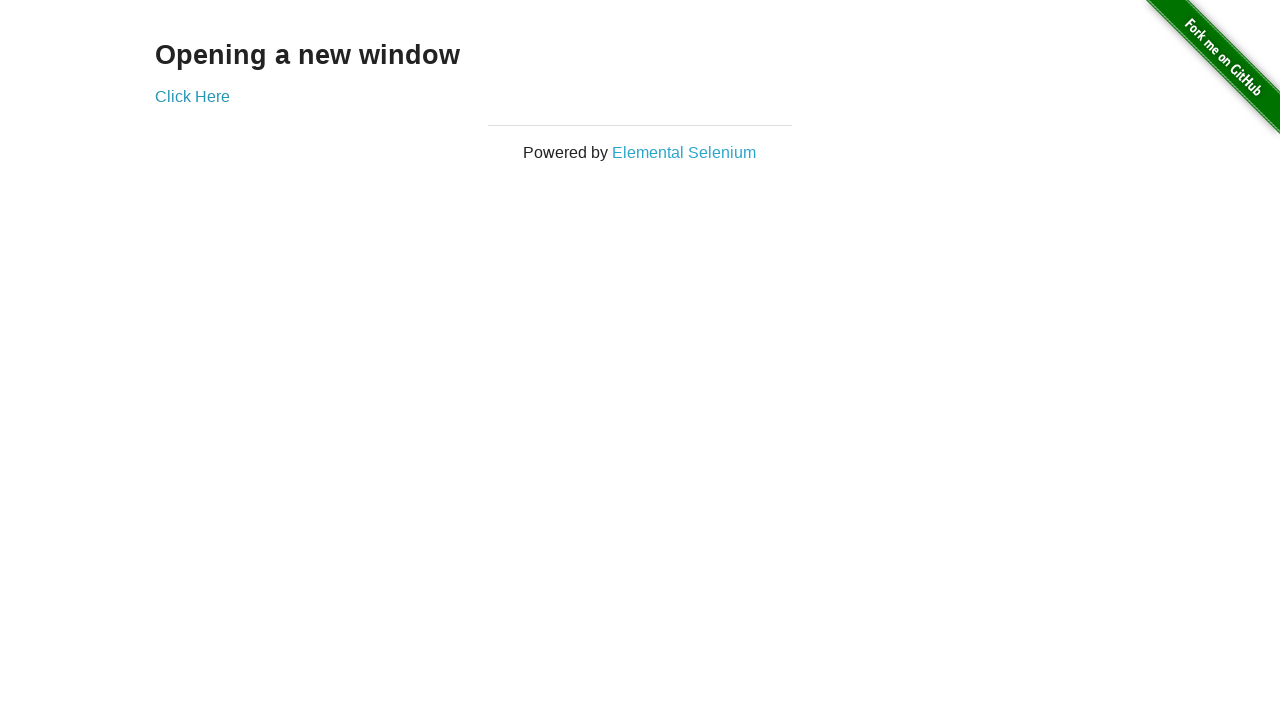

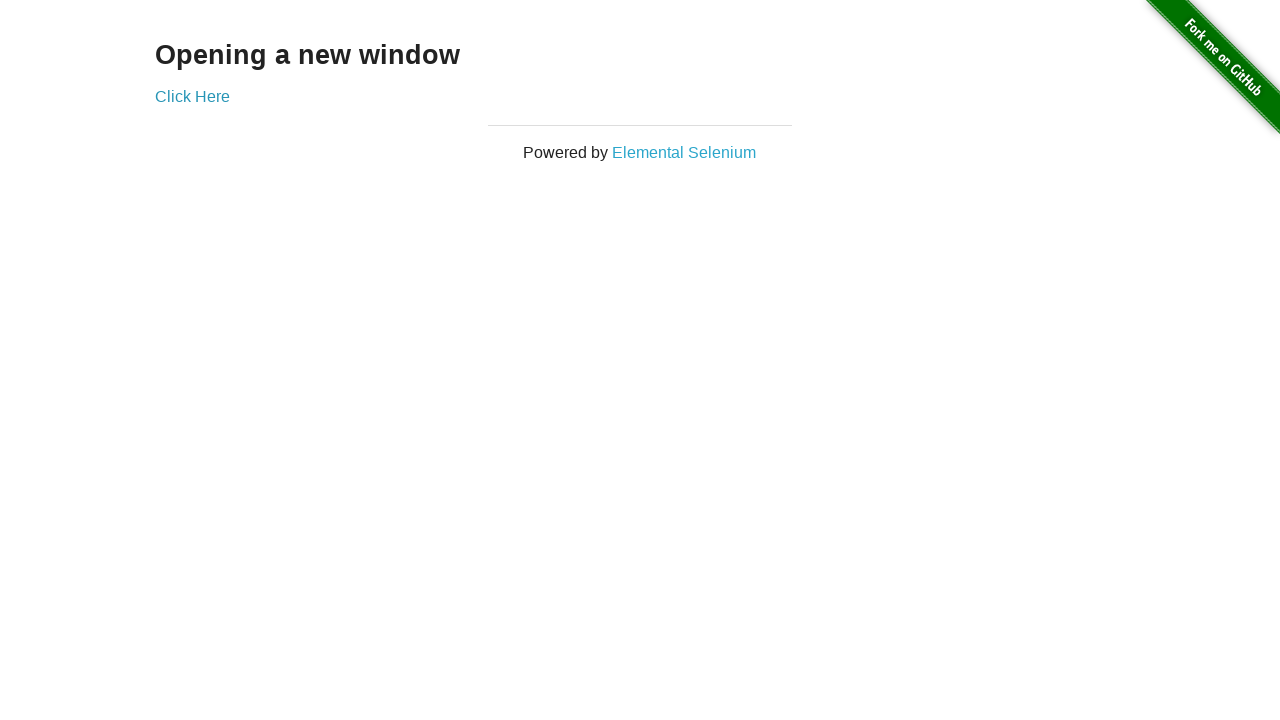